Tests different types of JavaScript alerts (simple alert, confirm dialog, and prompt) by triggering them and interacting with them using accept, dismiss, and text input

Starting URL: https://demoqa.com/alerts

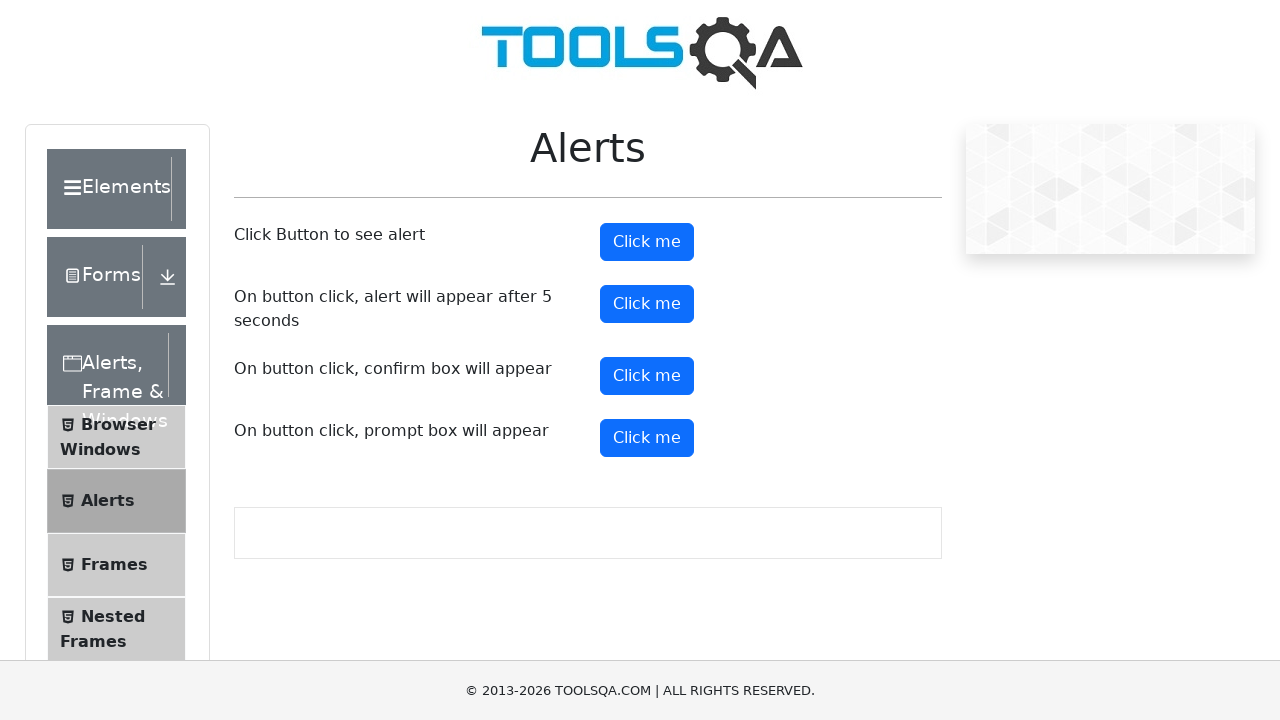

Clicked button to trigger simple alert at (647, 242) on xpath=//button[@id='alertButton']
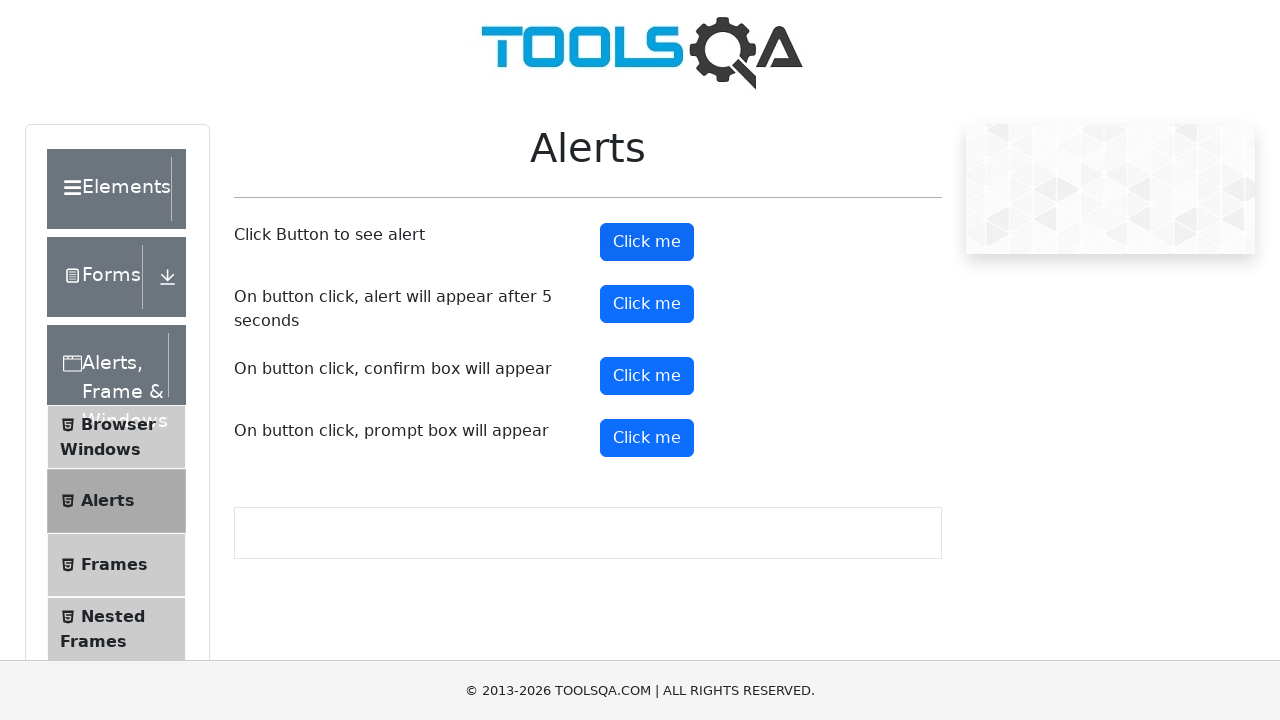

Set up dialog handler to accept simple alert
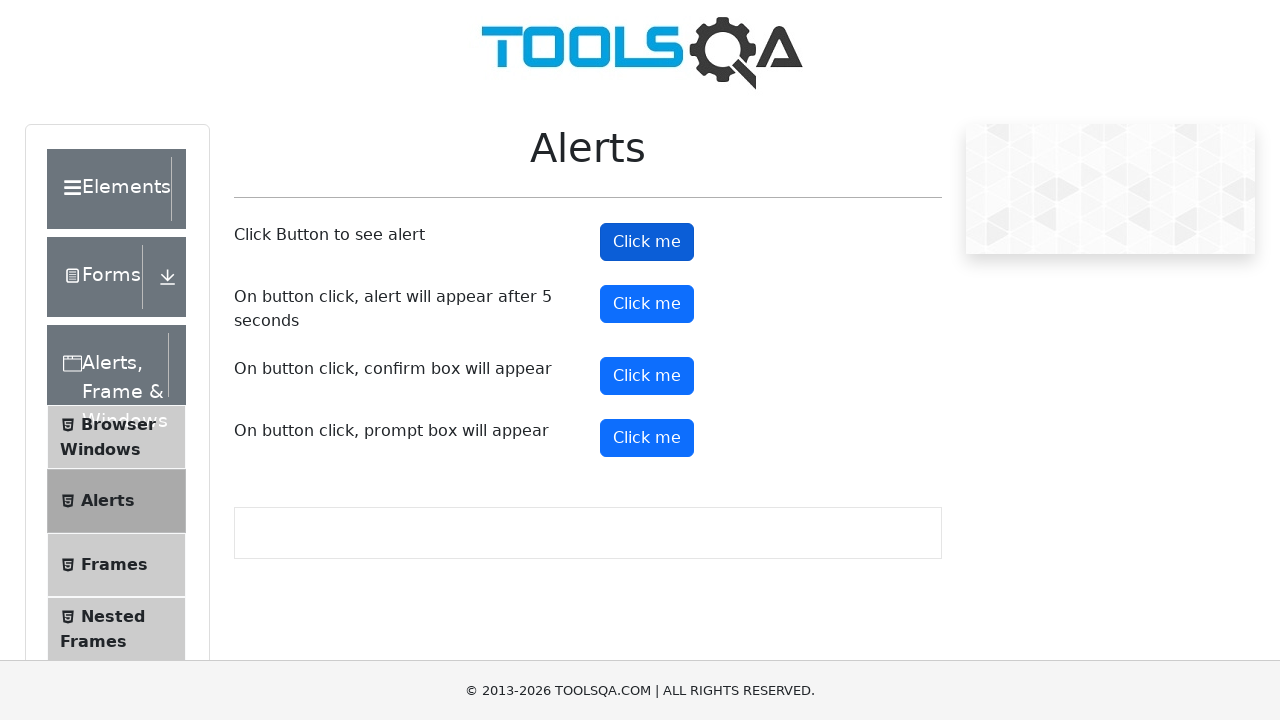

Clicked button to trigger confirm dialog at (647, 376) on xpath=//button[@id='confirmButton']
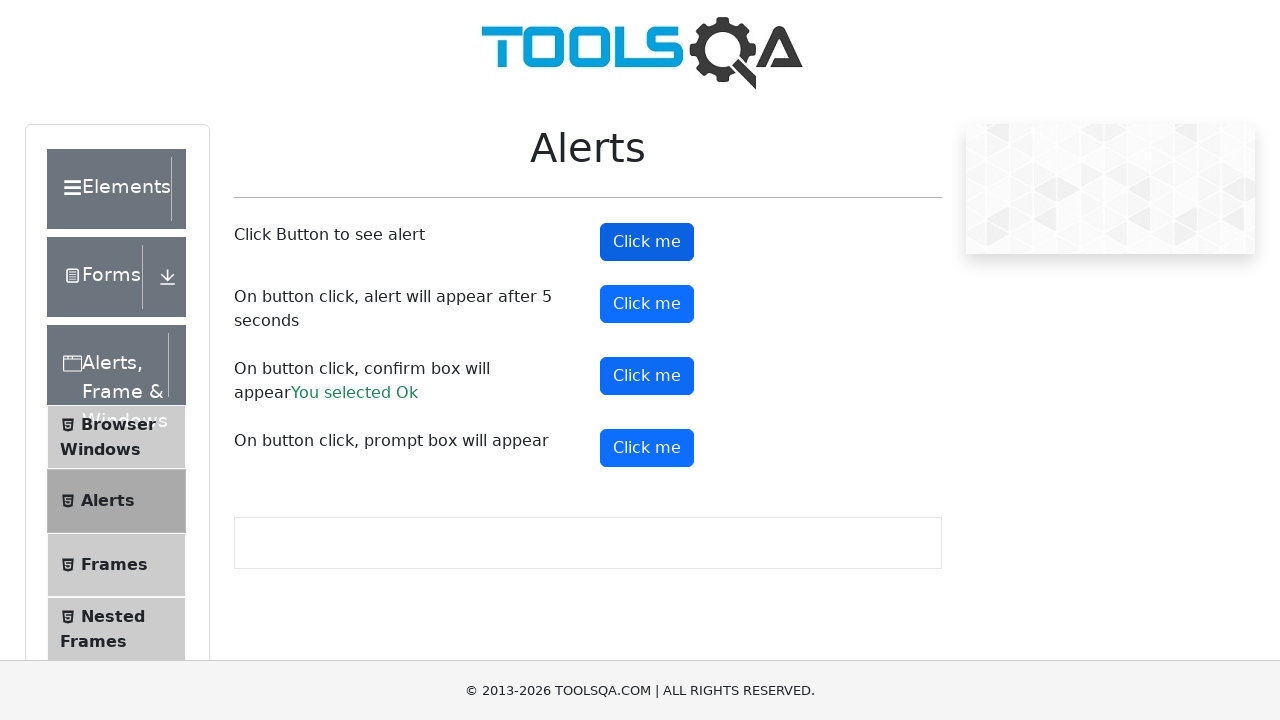

Set up dialog handler to dismiss confirm dialog
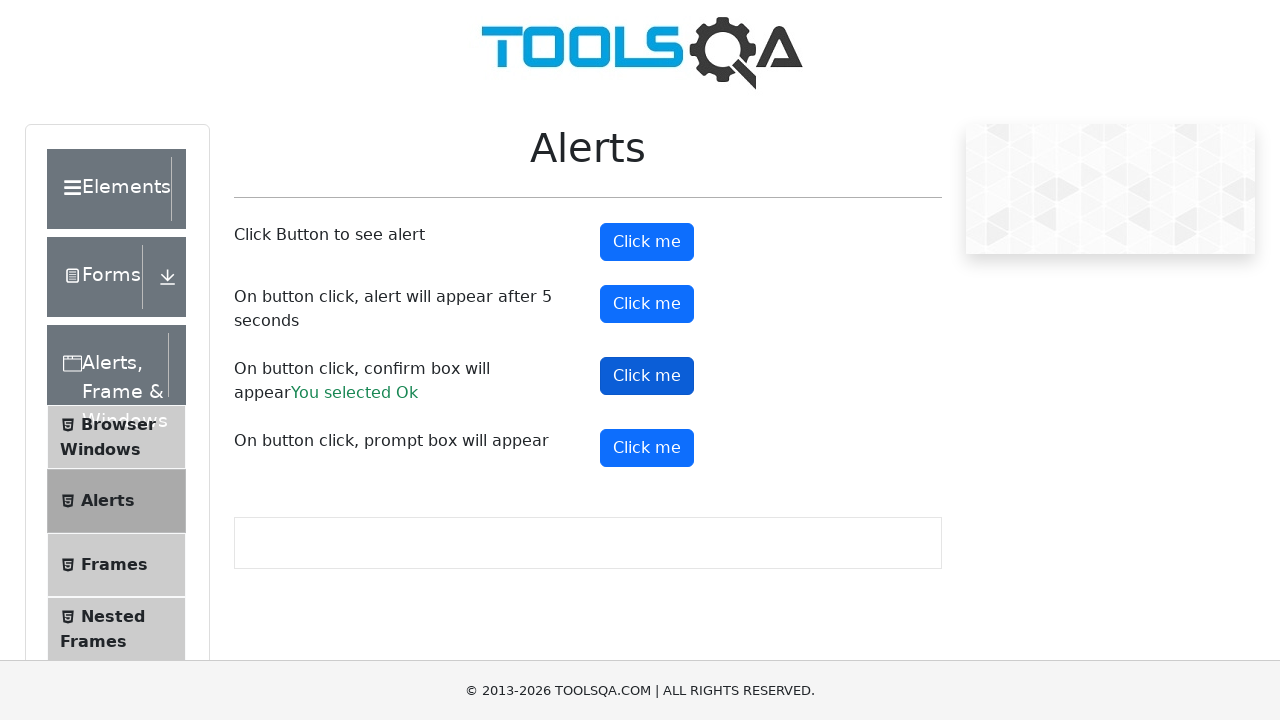

Clicked confirm button to trigger and dismiss dialog at (647, 376) on xpath=//button[@id='confirmButton']
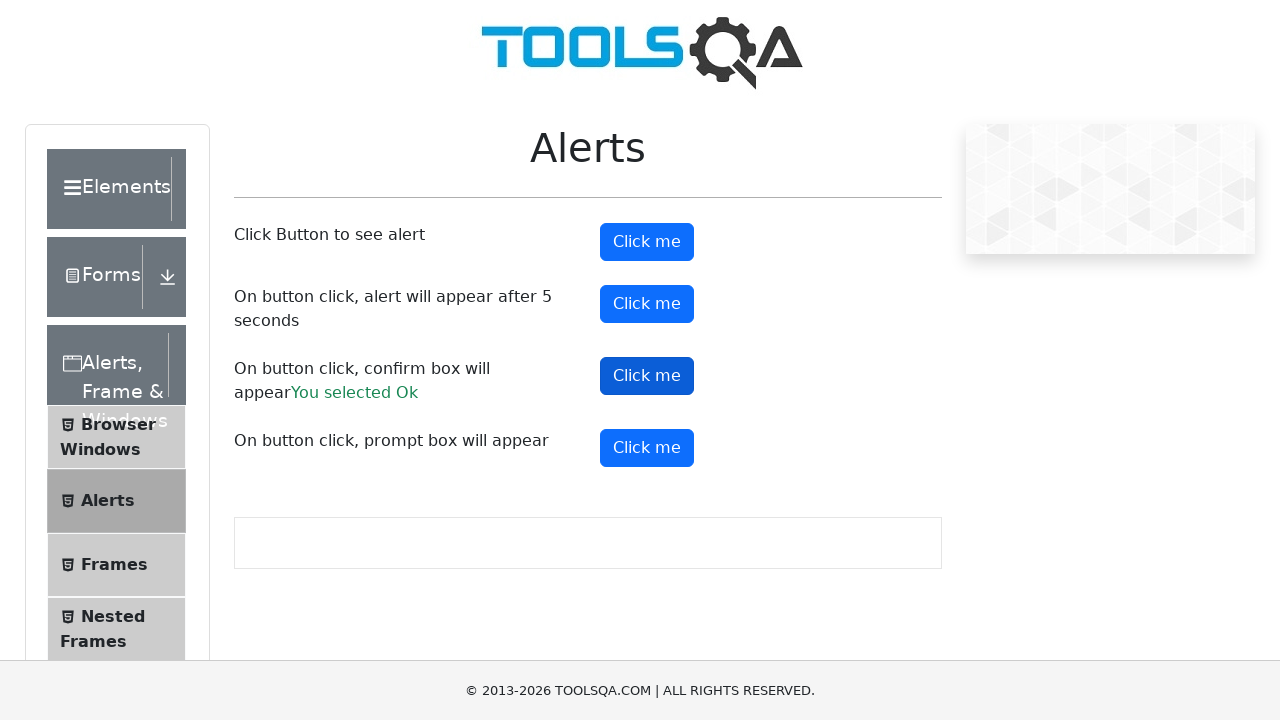

Clicked button to trigger prompt dialog at (647, 448) on xpath=//button[@id='promtButton']
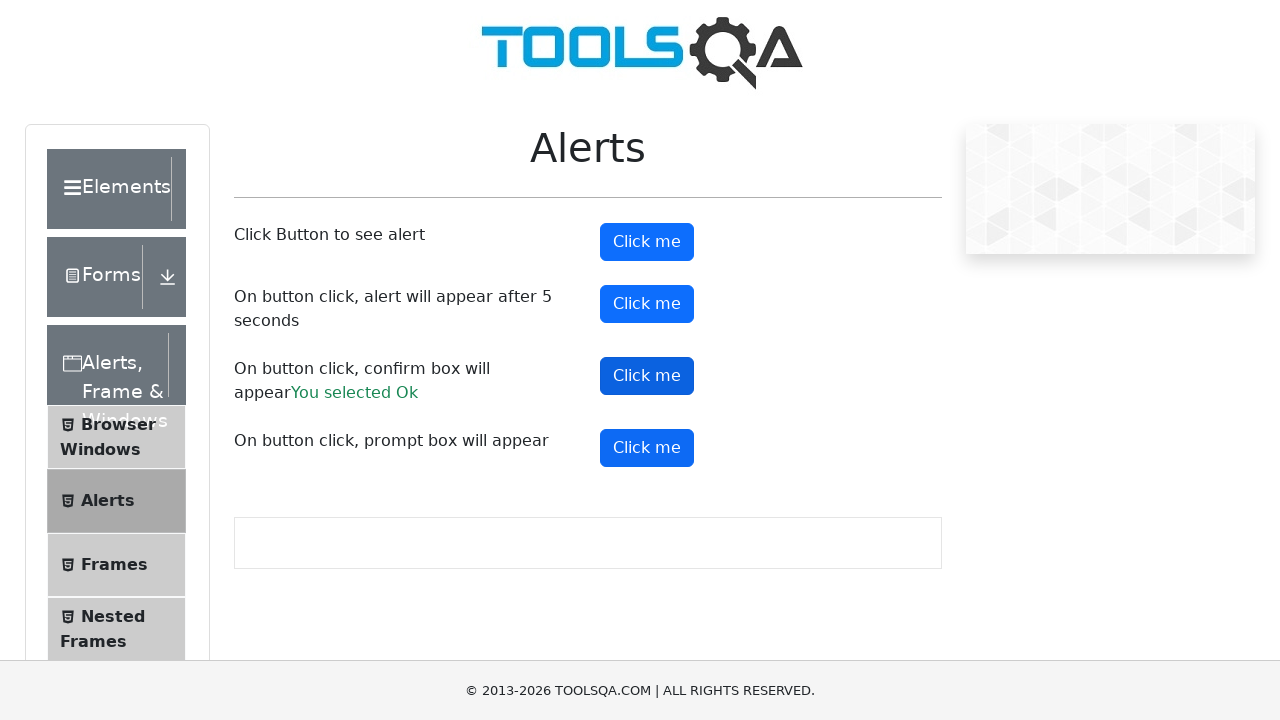

Set up dialog handler to accept prompt dialog with text 'Rony'
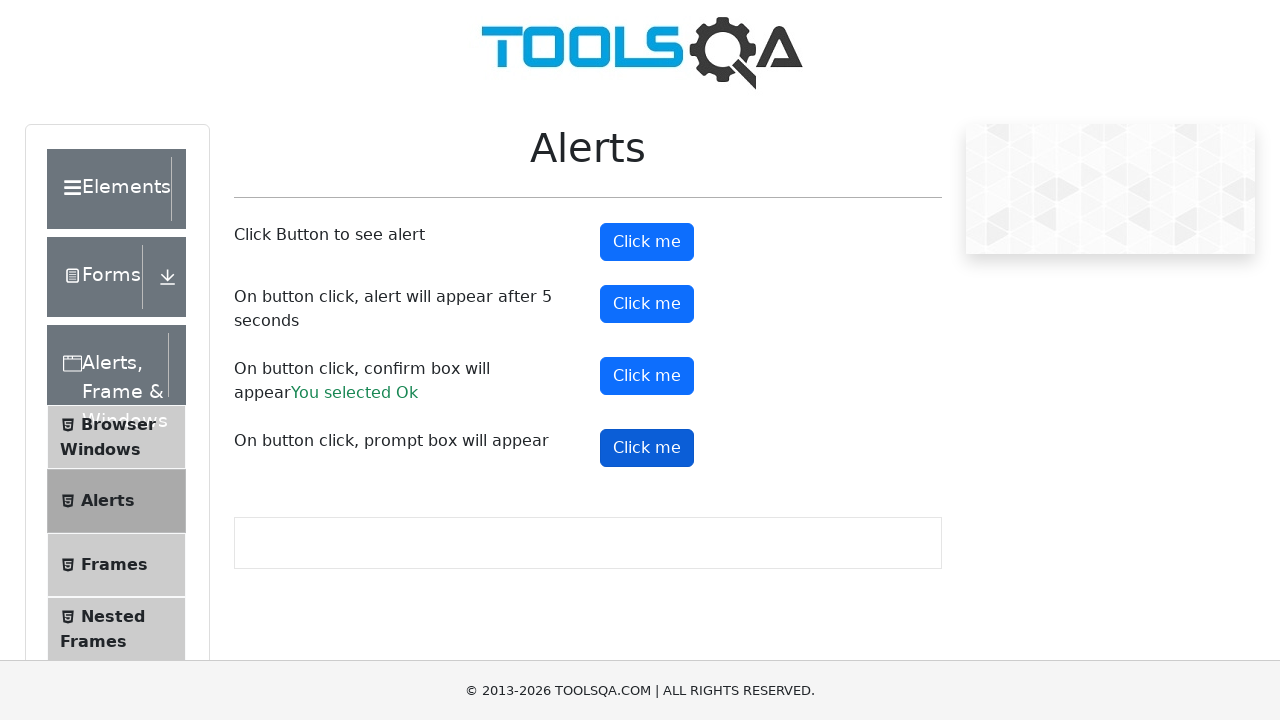

Clicked prompt button to trigger and accept dialog with text input at (647, 448) on xpath=//button[@id='promtButton']
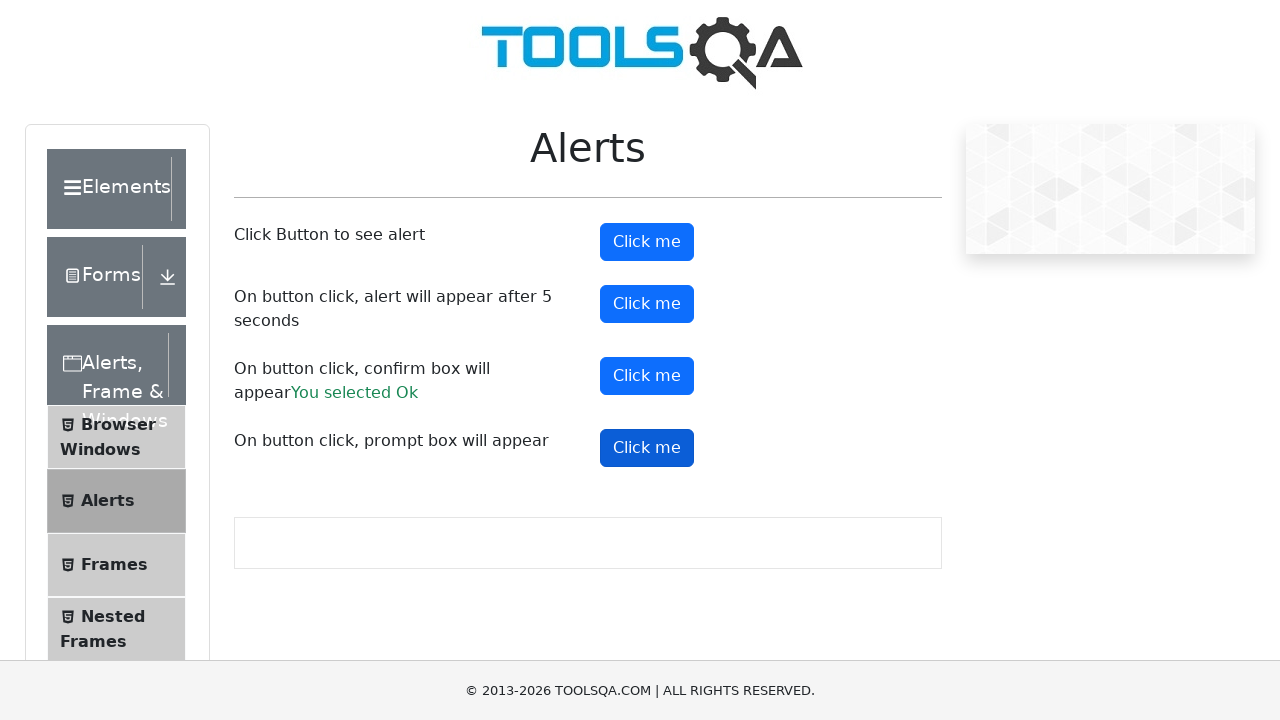

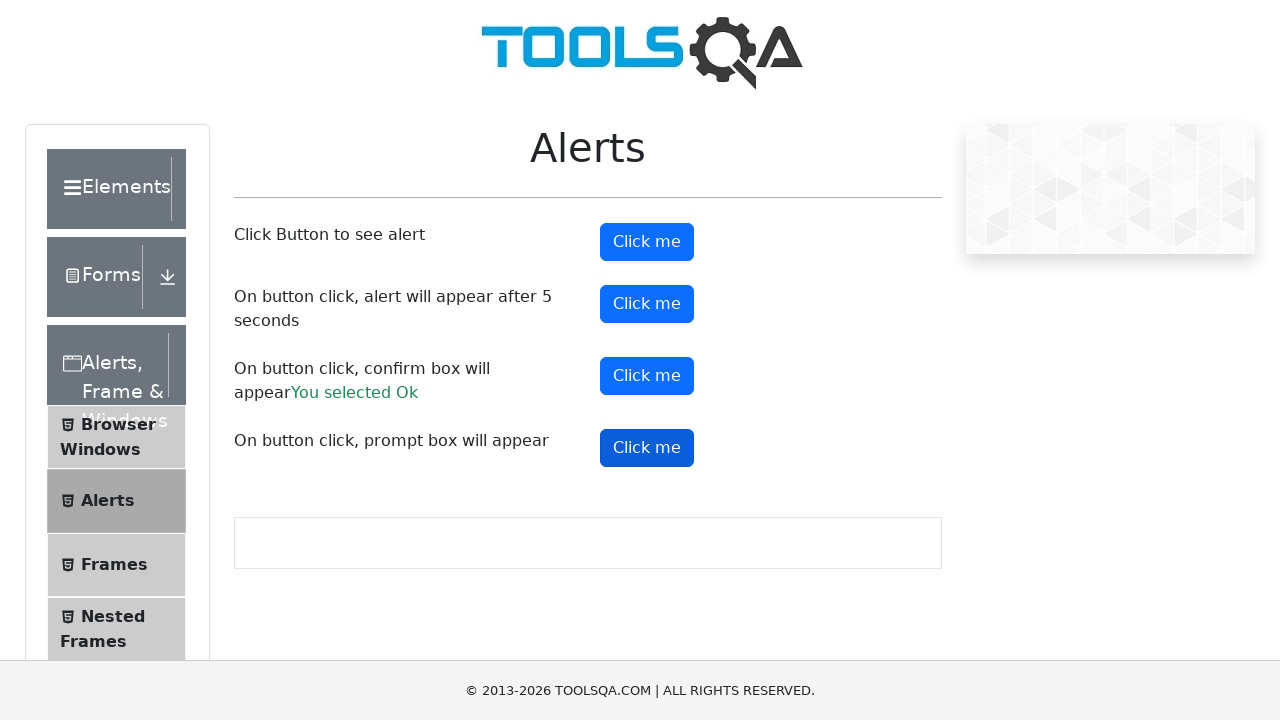